Tests the validation form with 13-character input "joasfsASAD532" which should be invalid due to length

Starting URL: https://testpages.eviltester.com/styled/apps/7charval/simple7charvalidation.html

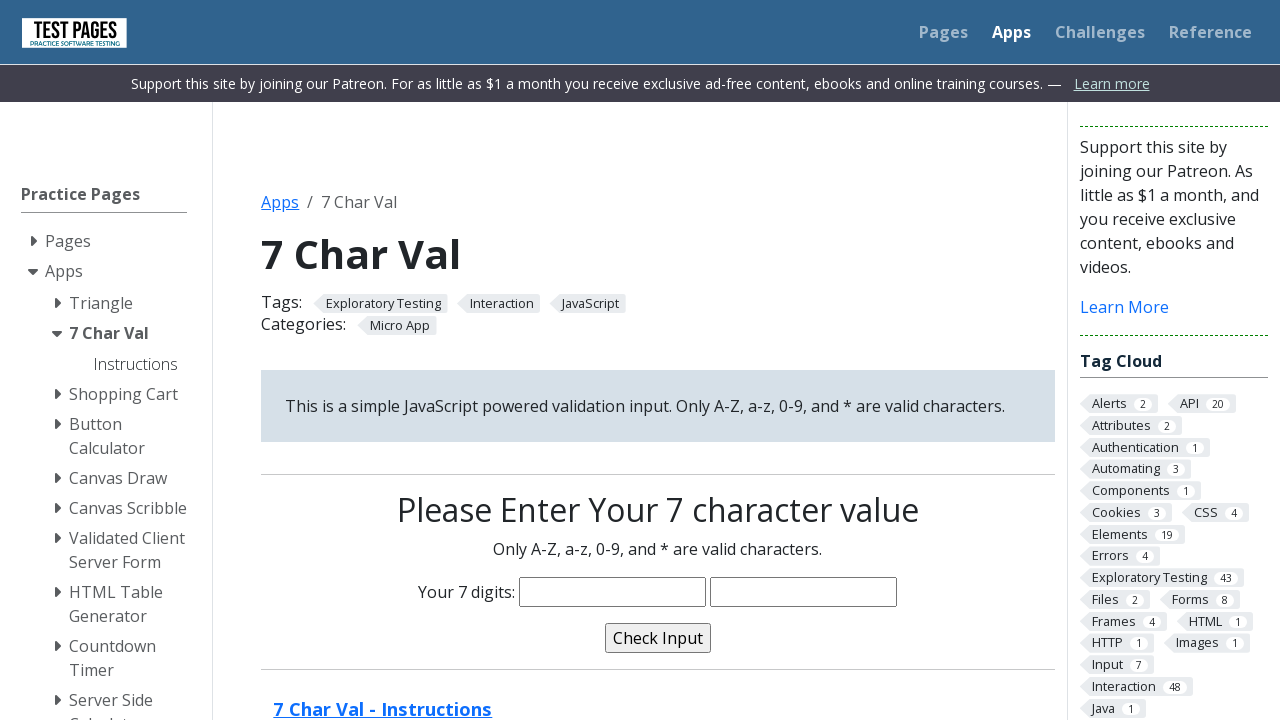

Filled characters field with 13-character input 'joasfsASAD532' (invalid - exceeds 7 character limit) on input[name='characters']
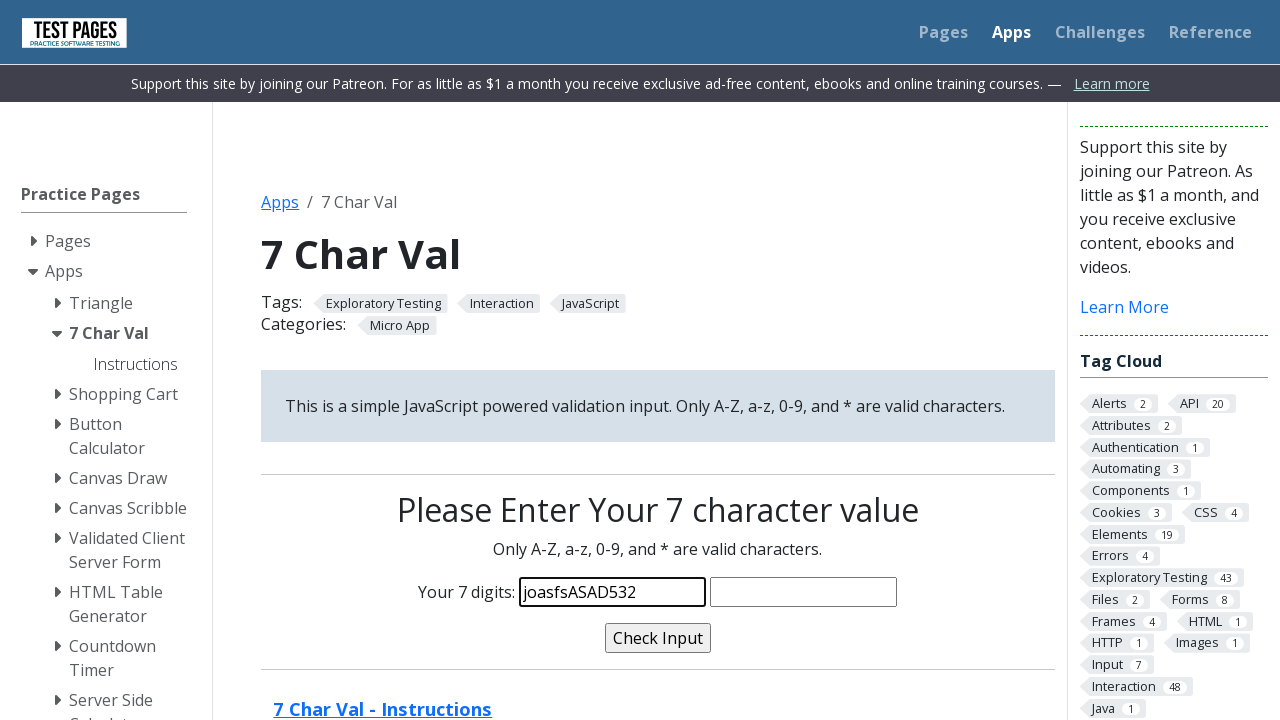

Clicked validate button to submit form at (658, 638) on input[name='validate']
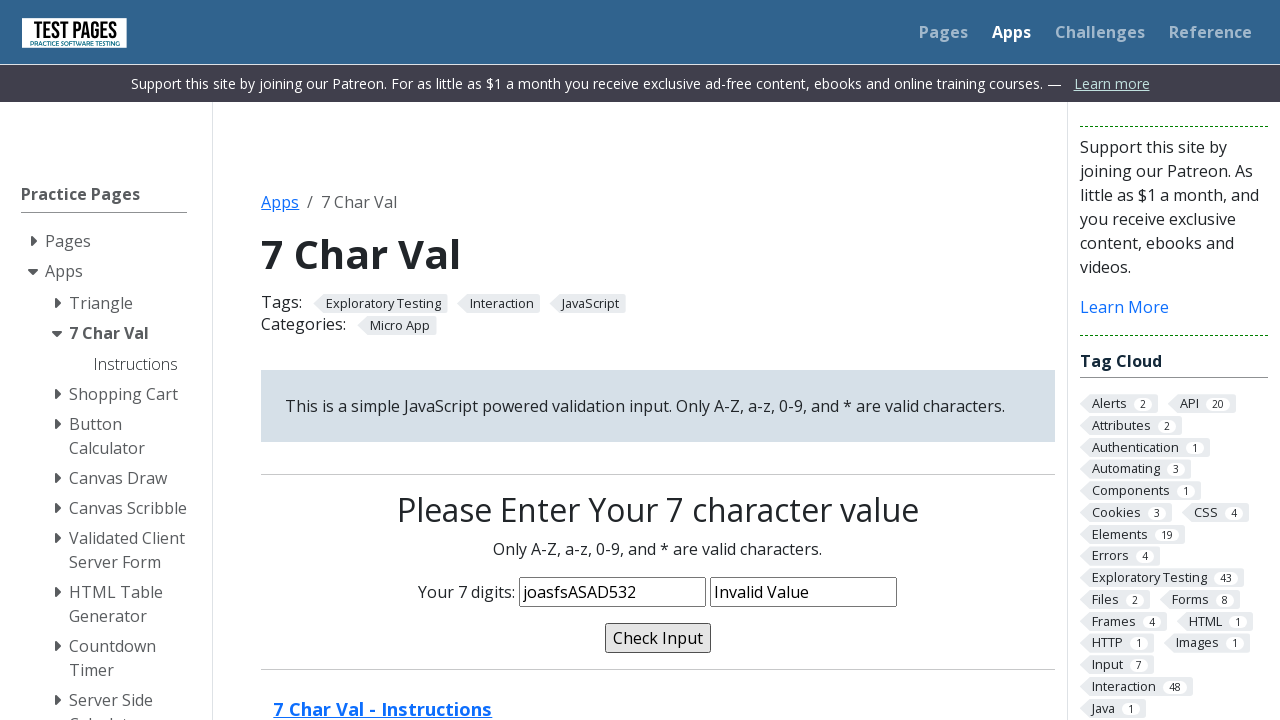

Validation message element appeared
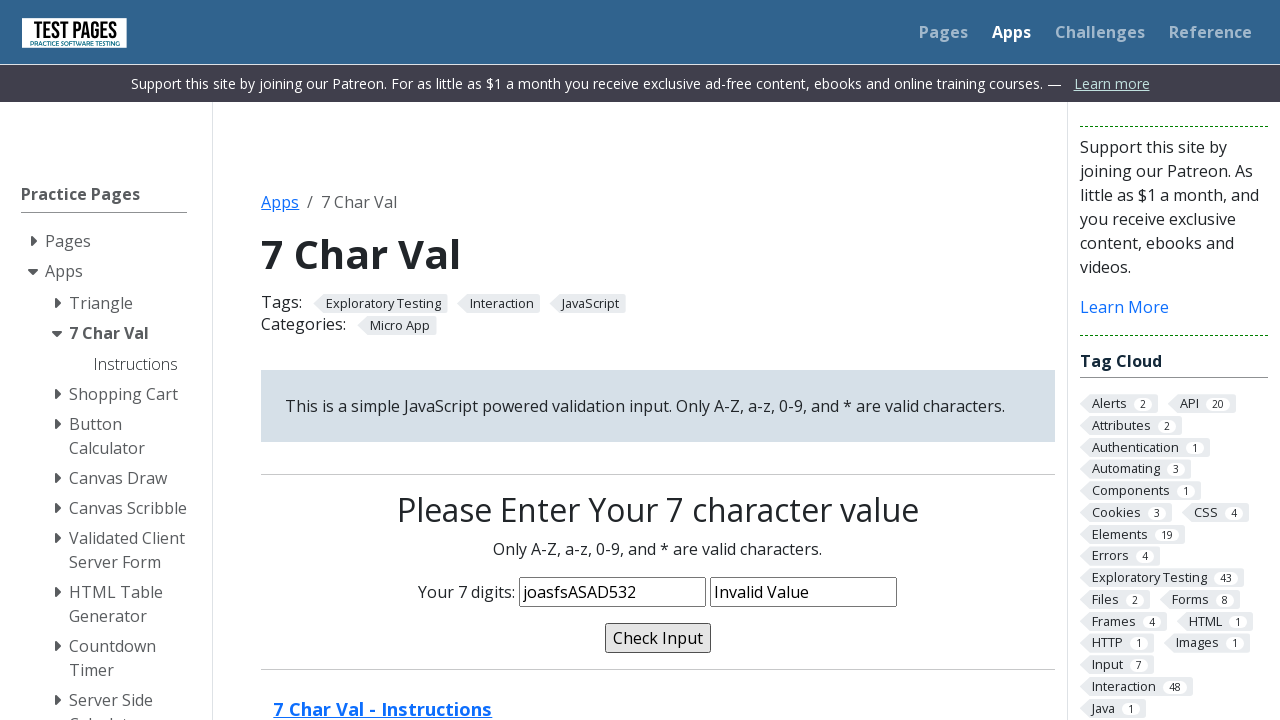

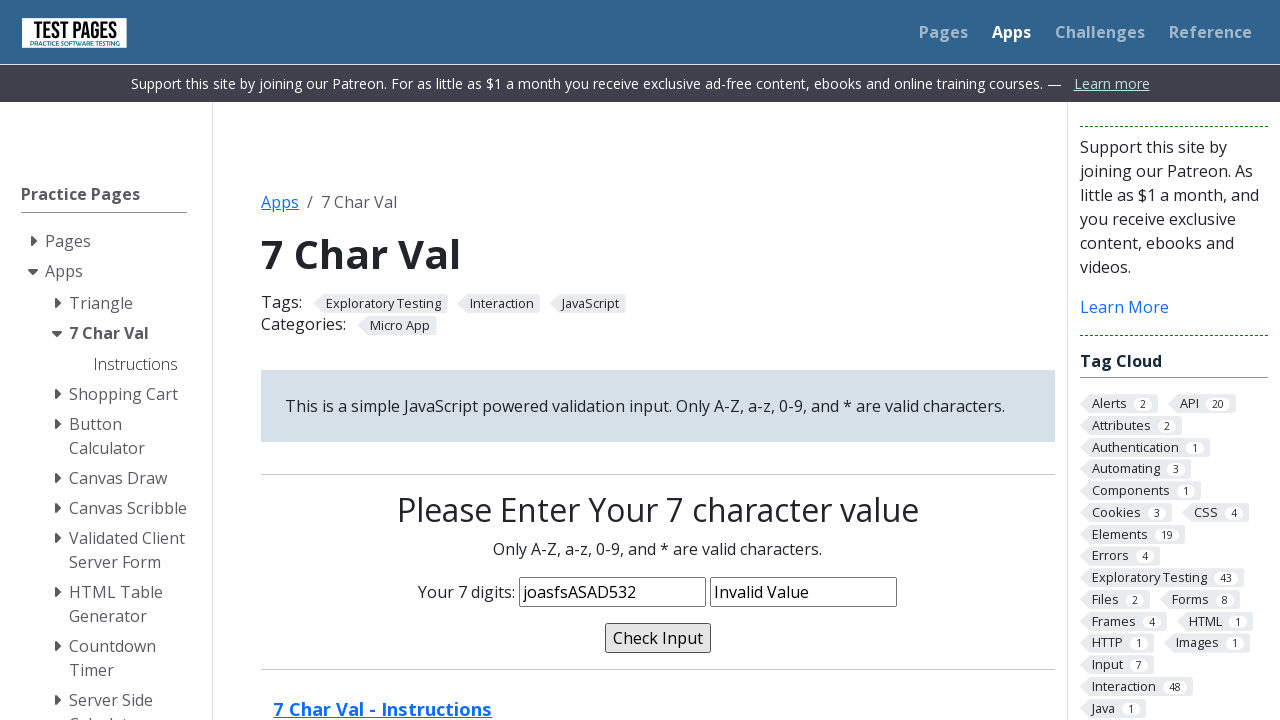